Tests an e-commerce shopping cart flow by searching for products, adding them to cart, proceeding to checkout, and applying a promo code

Starting URL: https://rahulshettyacademy.com/seleniumPractise/#/

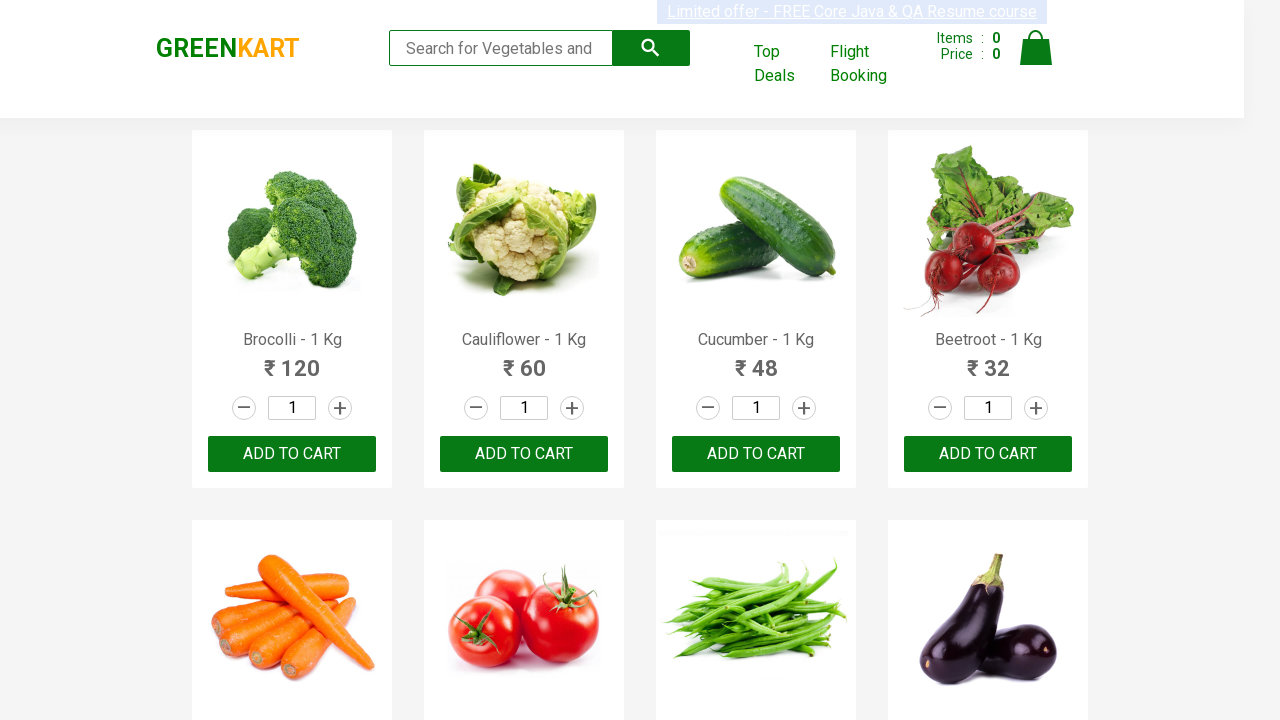

Filled search field with 'ber' on input.search-keyword
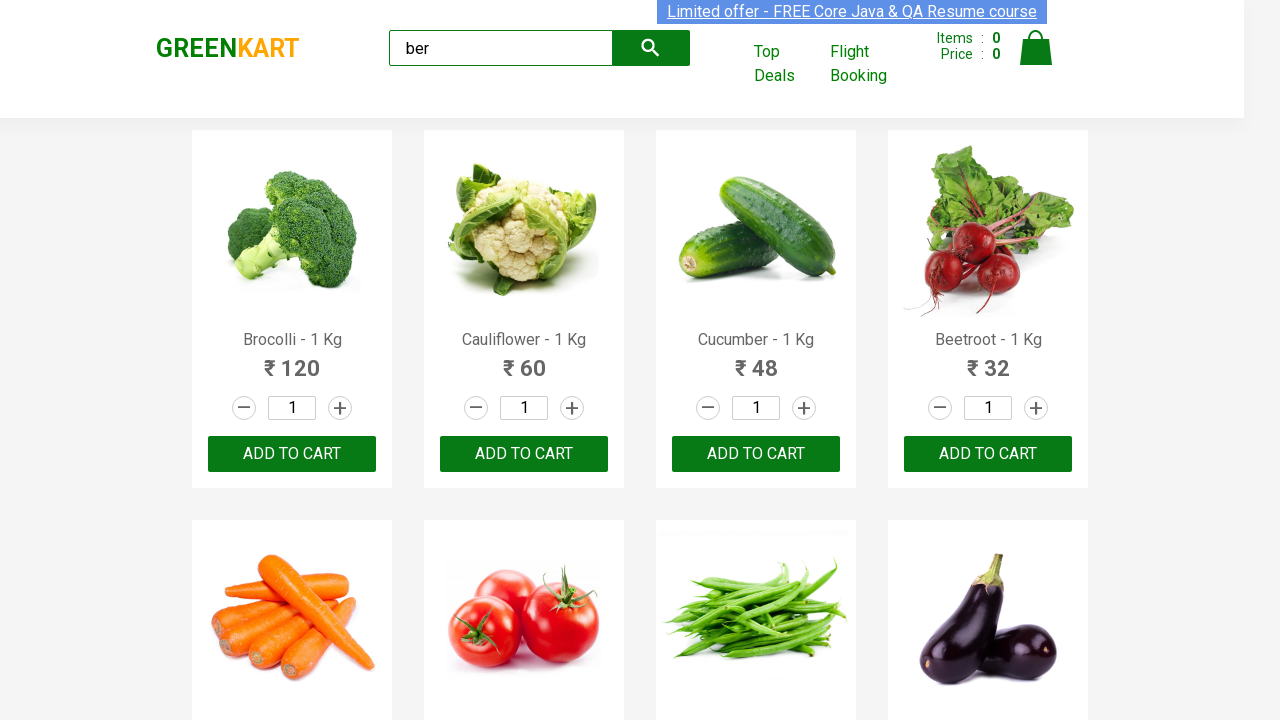

Waited 4 seconds for search results to load
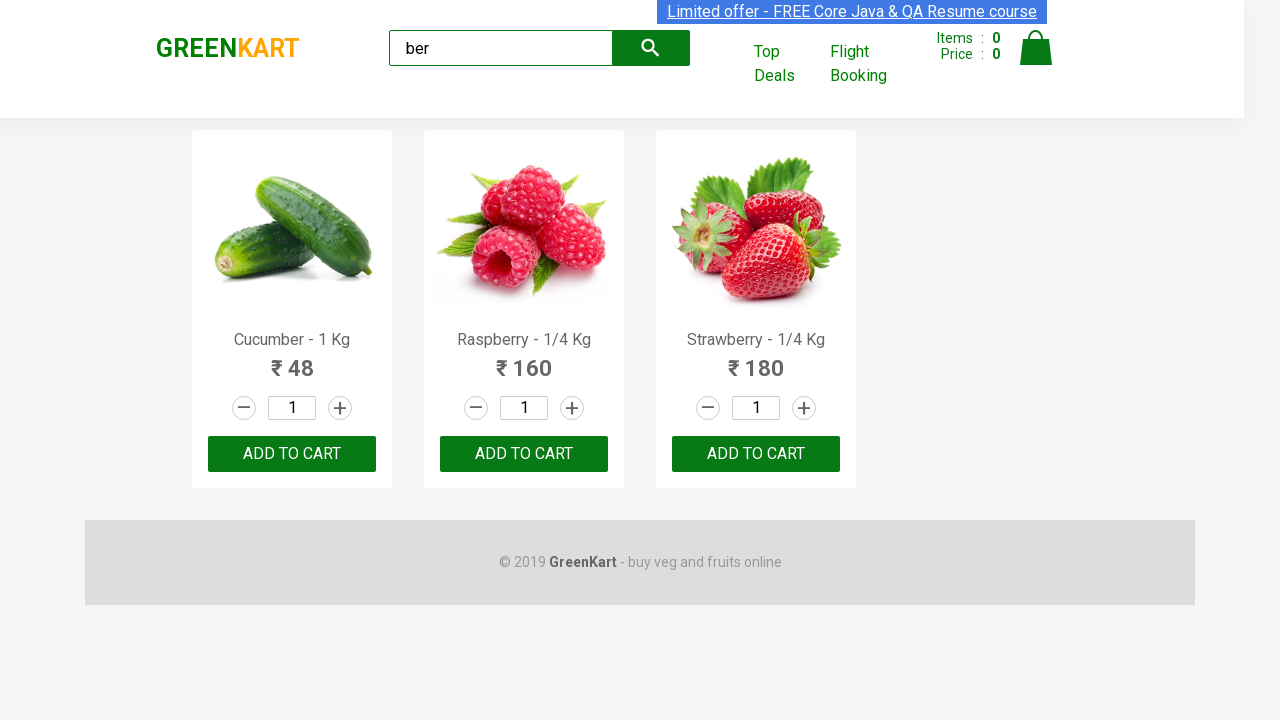

Retrieved 3 products from search results
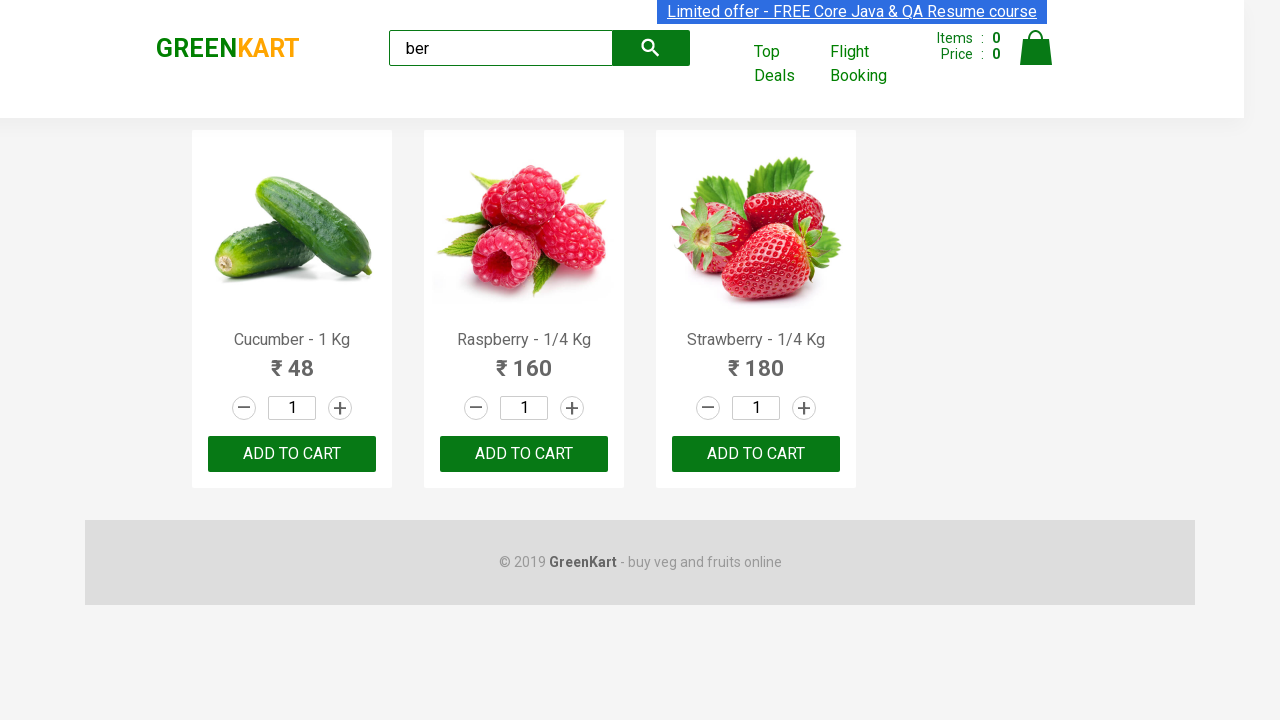

Verified that exactly 3 products are displayed
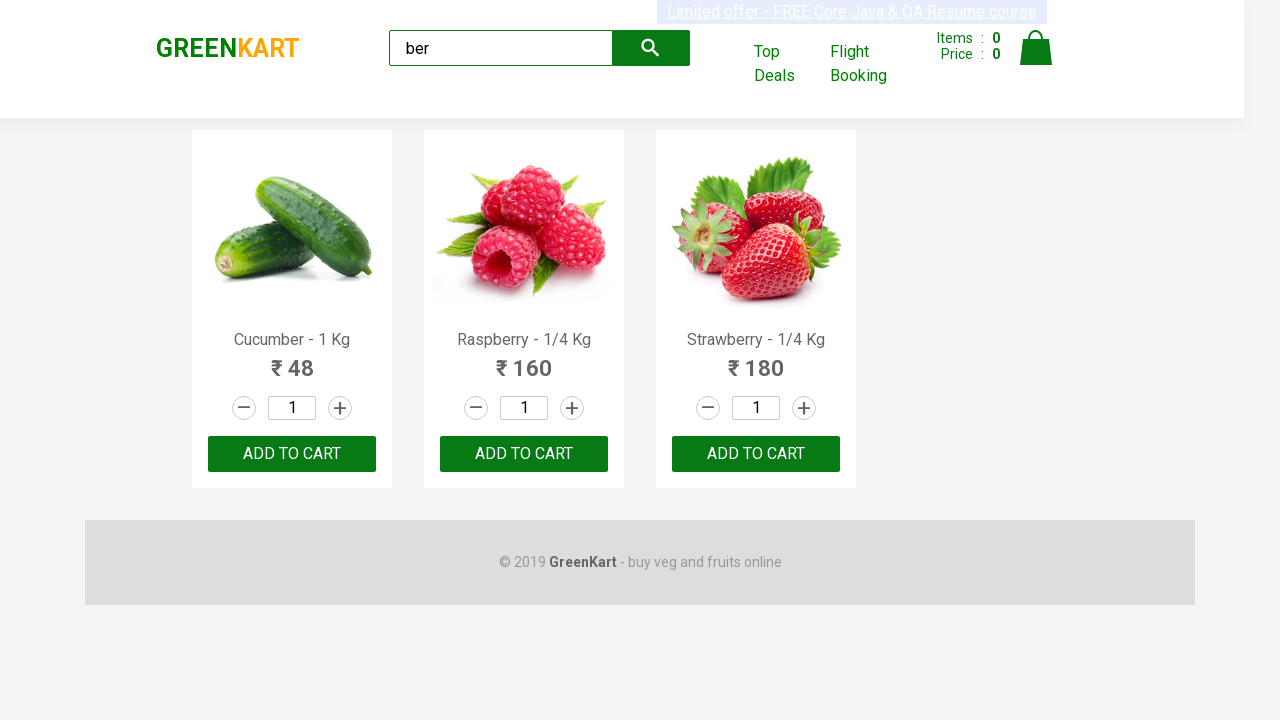

Located 3 'Add to Cart' buttons
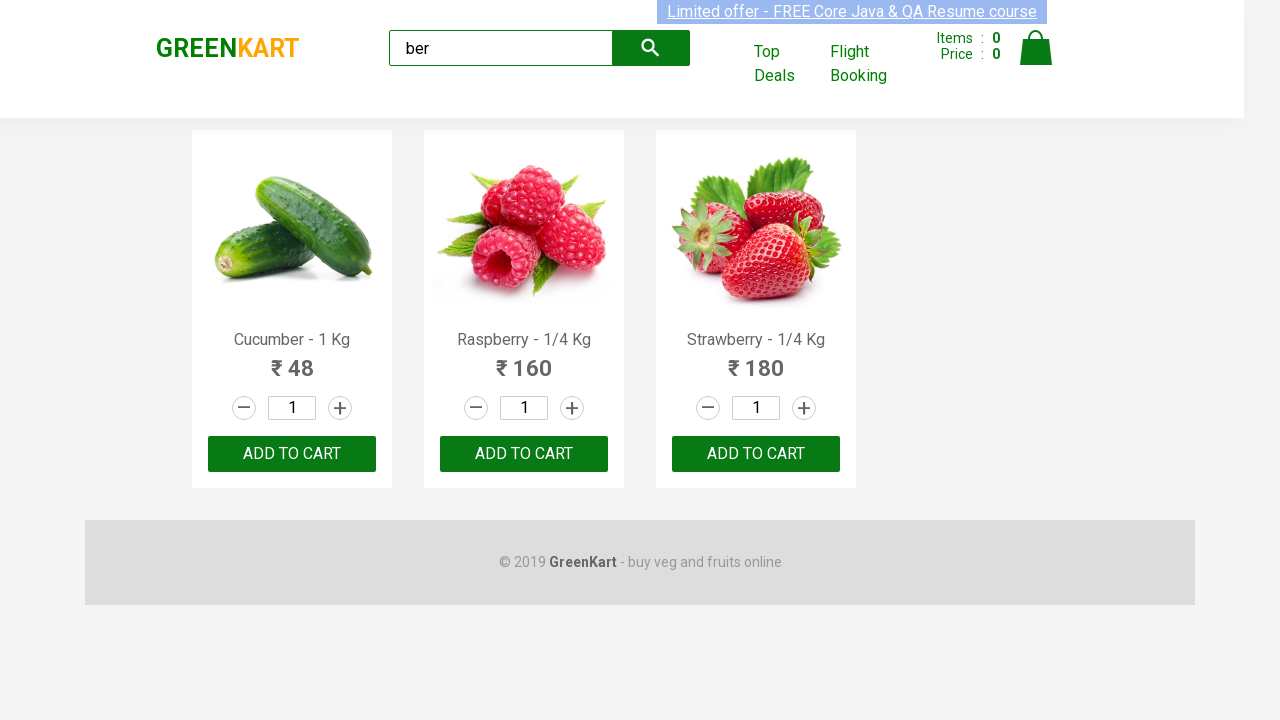

Clicked 'Add to Cart' button for a product at (292, 454) on xpath=//div[@class='product-action']/button >> nth=0
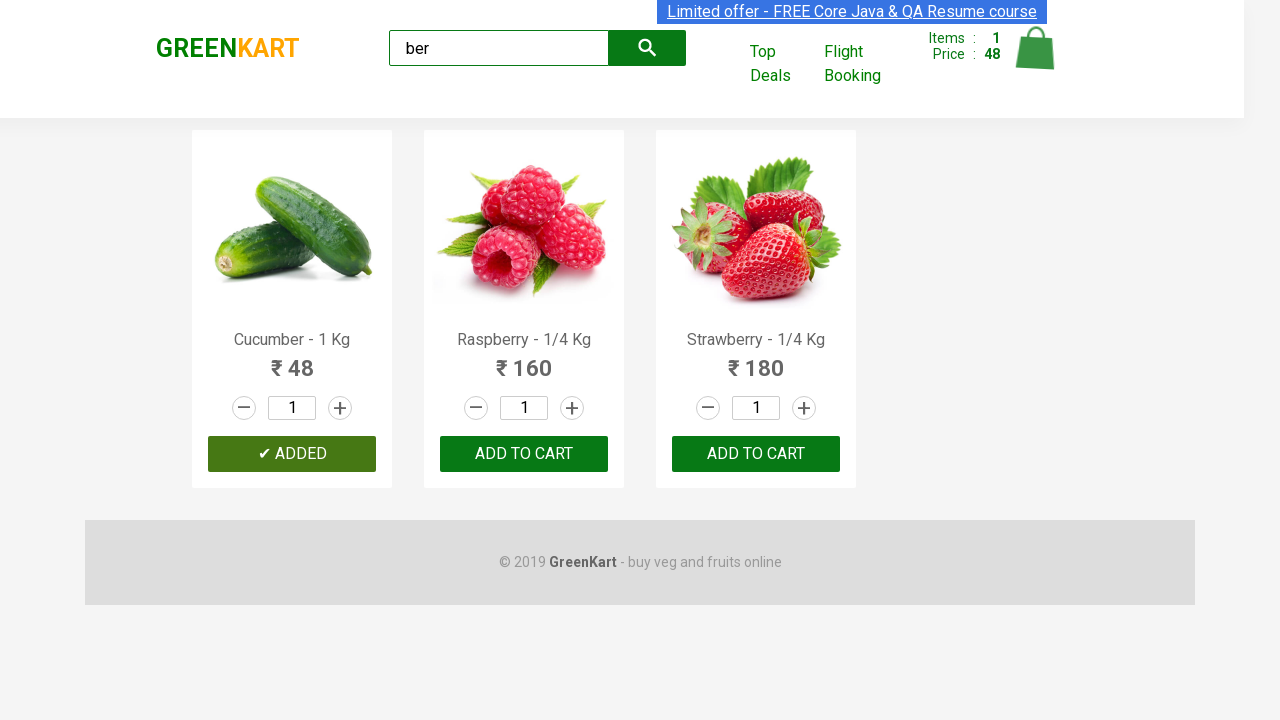

Clicked 'Add to Cart' button for a product at (524, 454) on xpath=//div[@class='product-action']/button >> nth=1
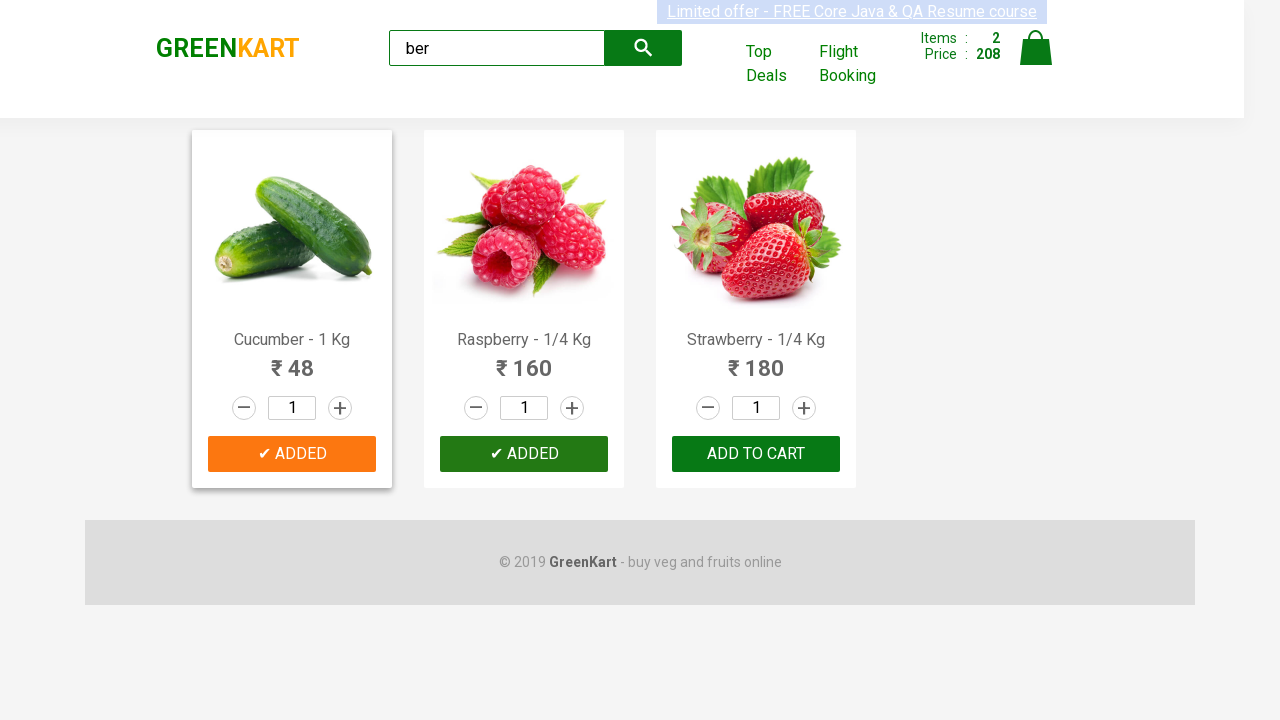

Clicked 'Add to Cart' button for a product at (756, 454) on xpath=//div[@class='product-action']/button >> nth=2
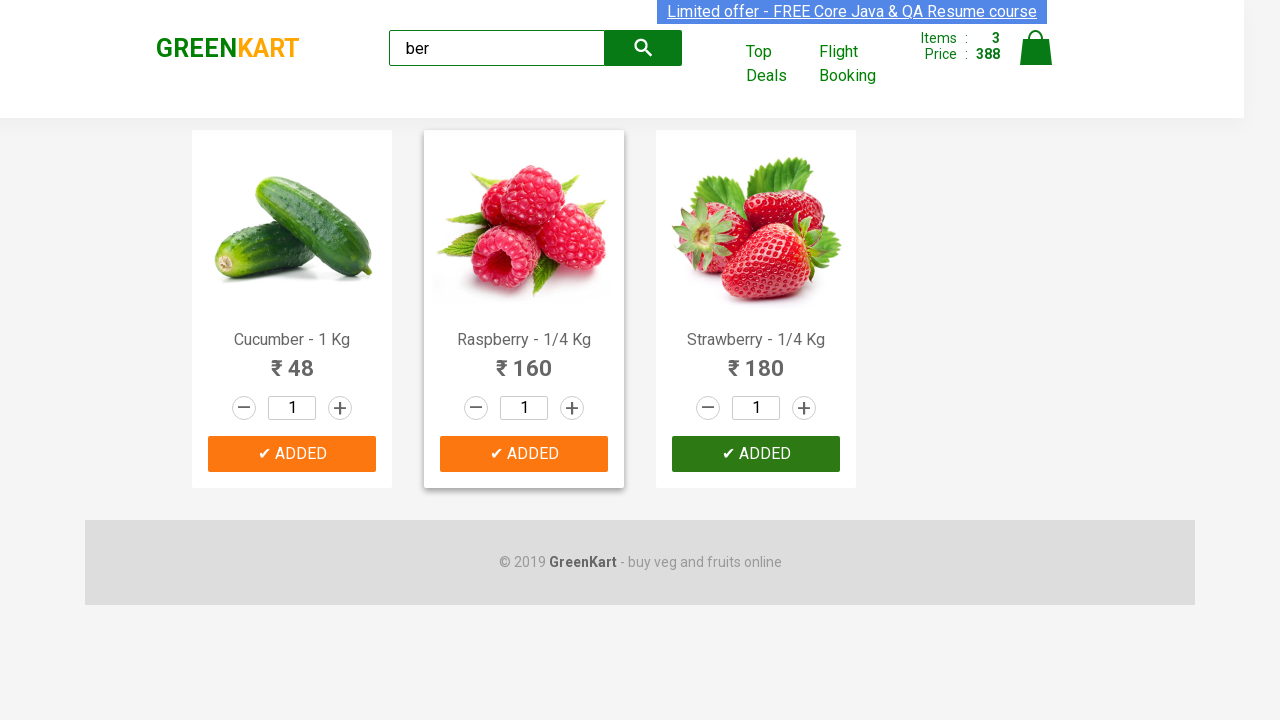

Clicked on cart icon at (1036, 48) on img[alt='Cart']
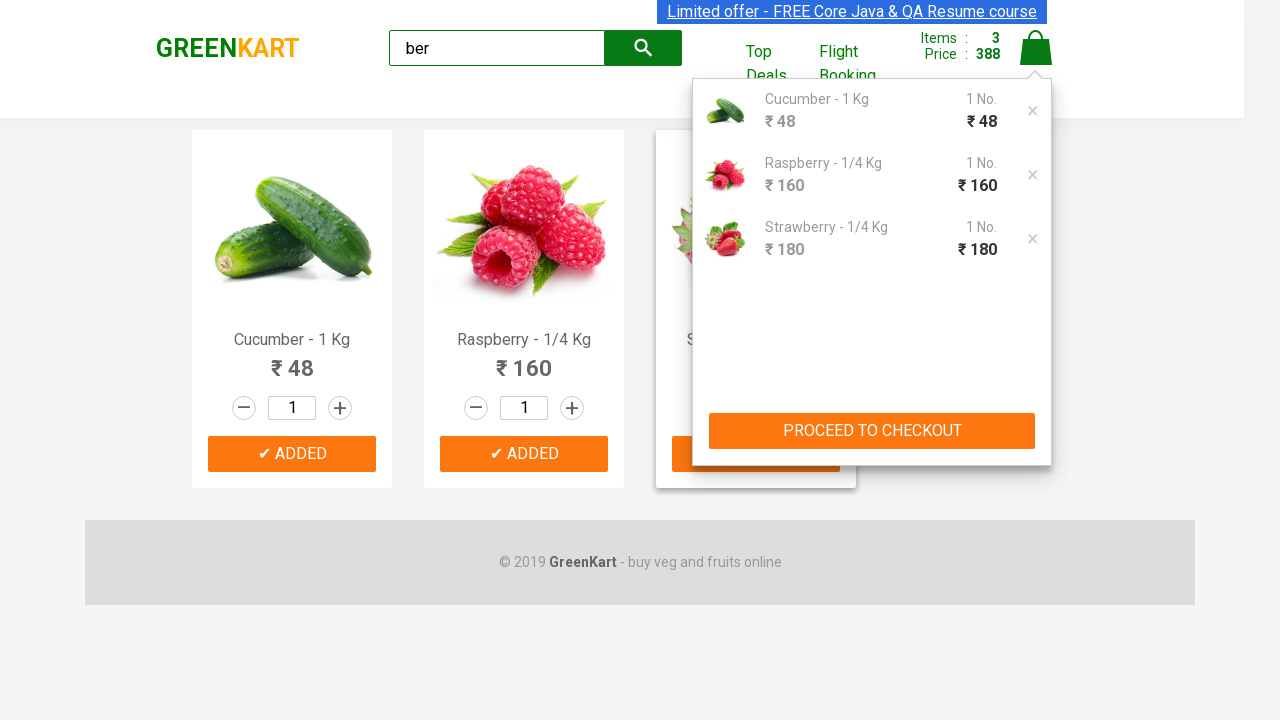

Clicked 'PROCEED TO CHECKOUT' button at (872, 431) on xpath=//button[contains(text(),'PROCEED TO CHECKOUT')]
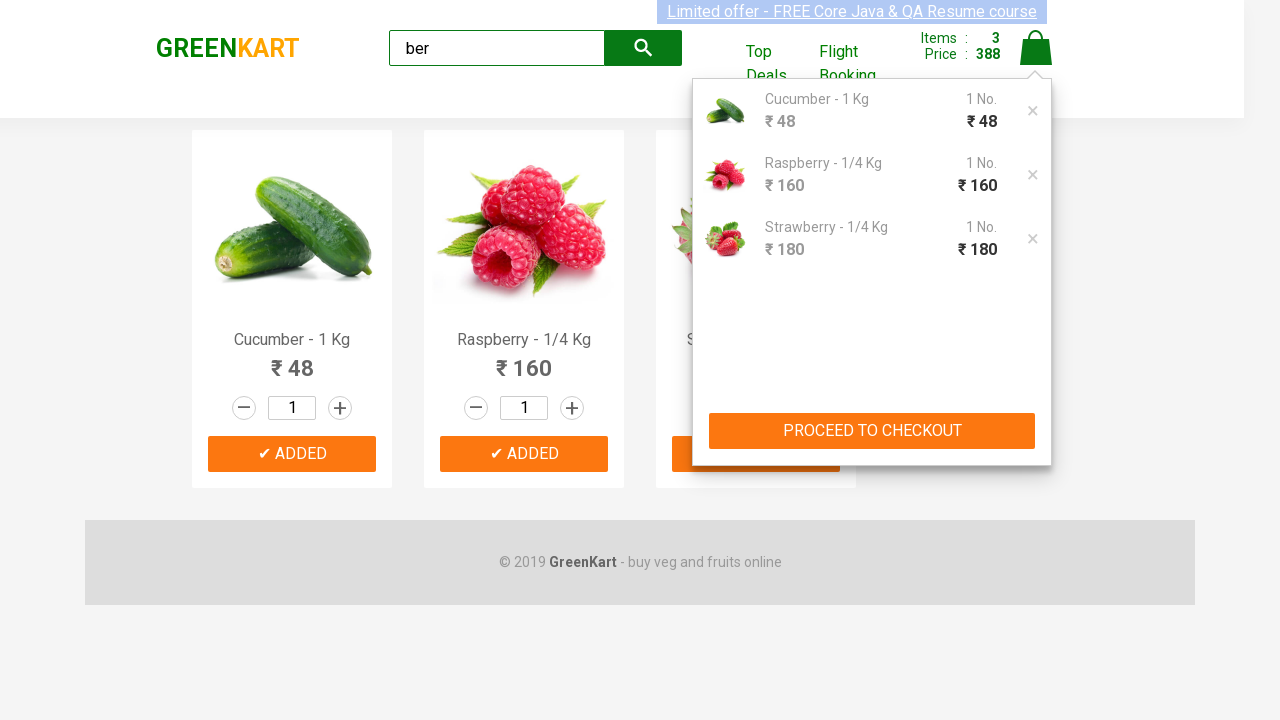

Filled promo code field with 'rahulshettyacademy' on //input[@class='promoCode']
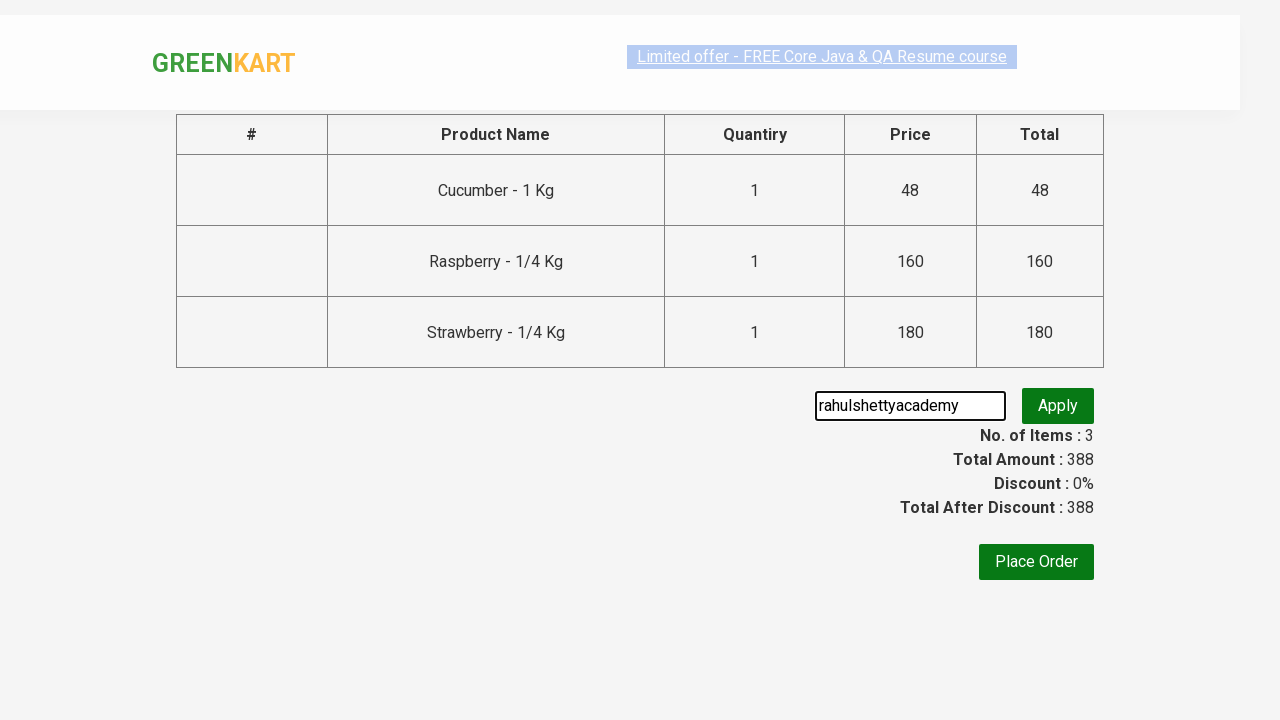

Clicked promo code apply button at (1058, 406) on xpath=//button[@class='promoBtn']
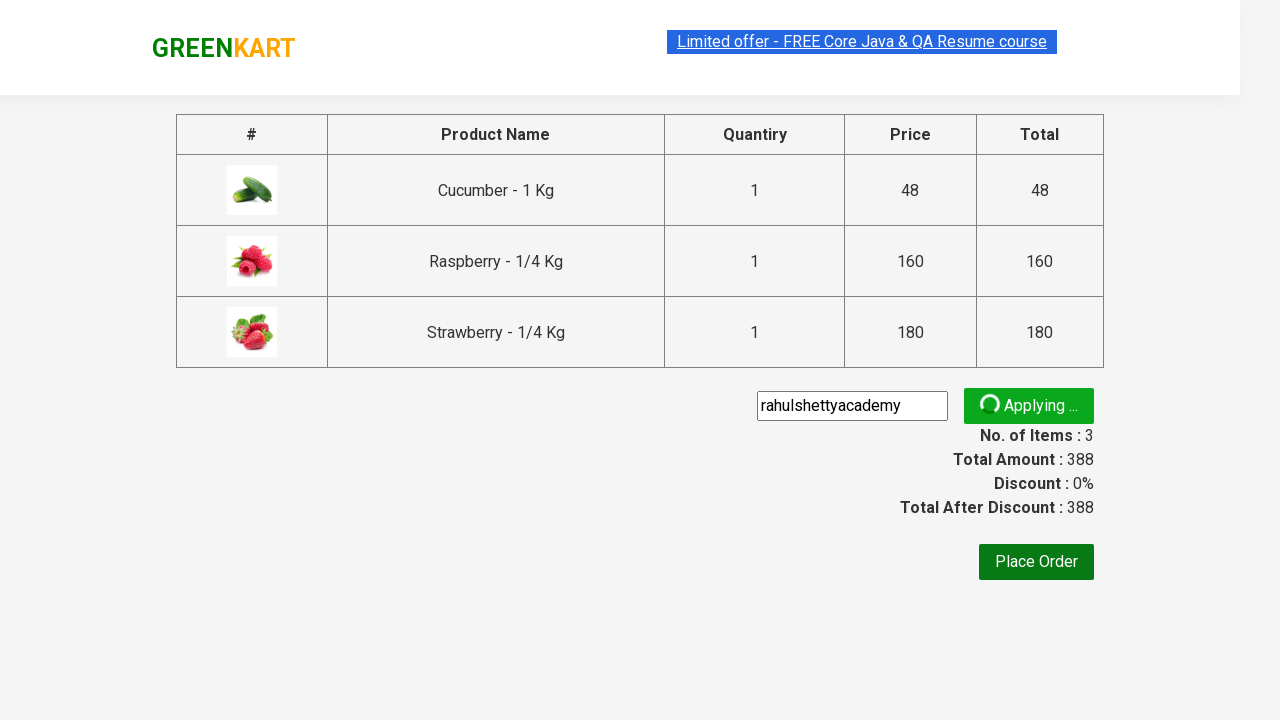

Waited for promo validation message to appear
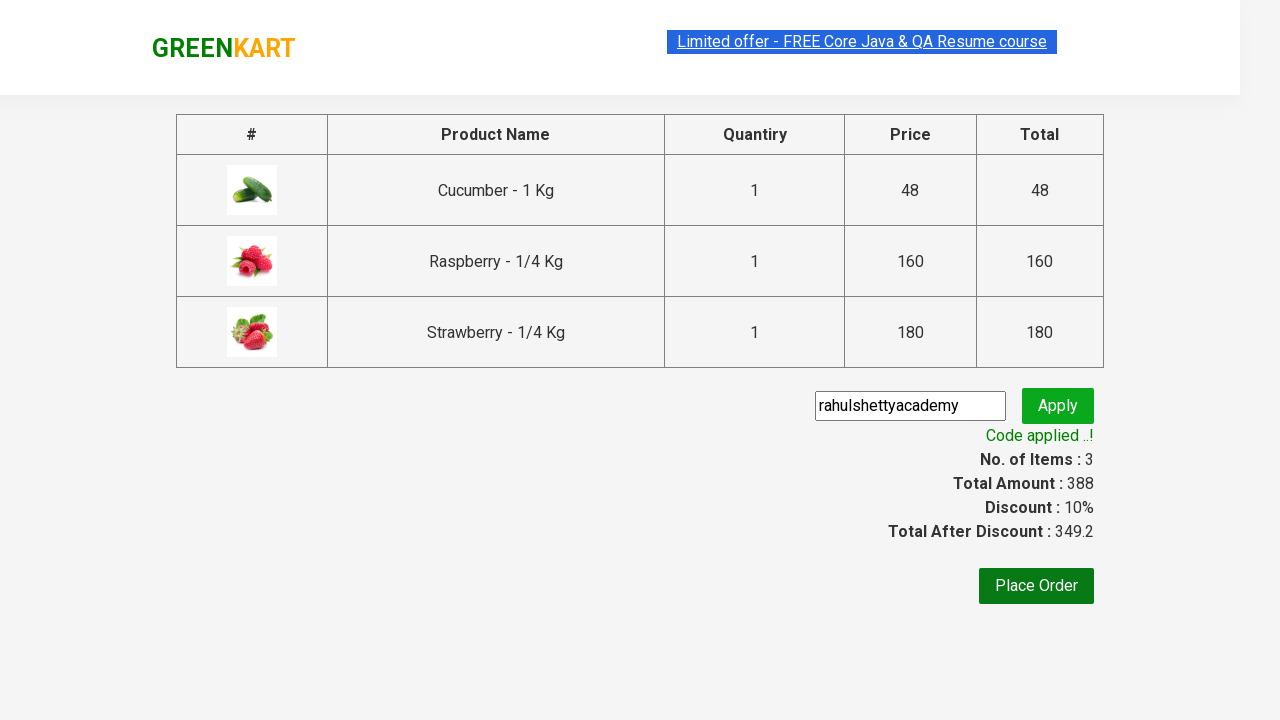

Retrieved promo validation message: 'Code applied ..!'
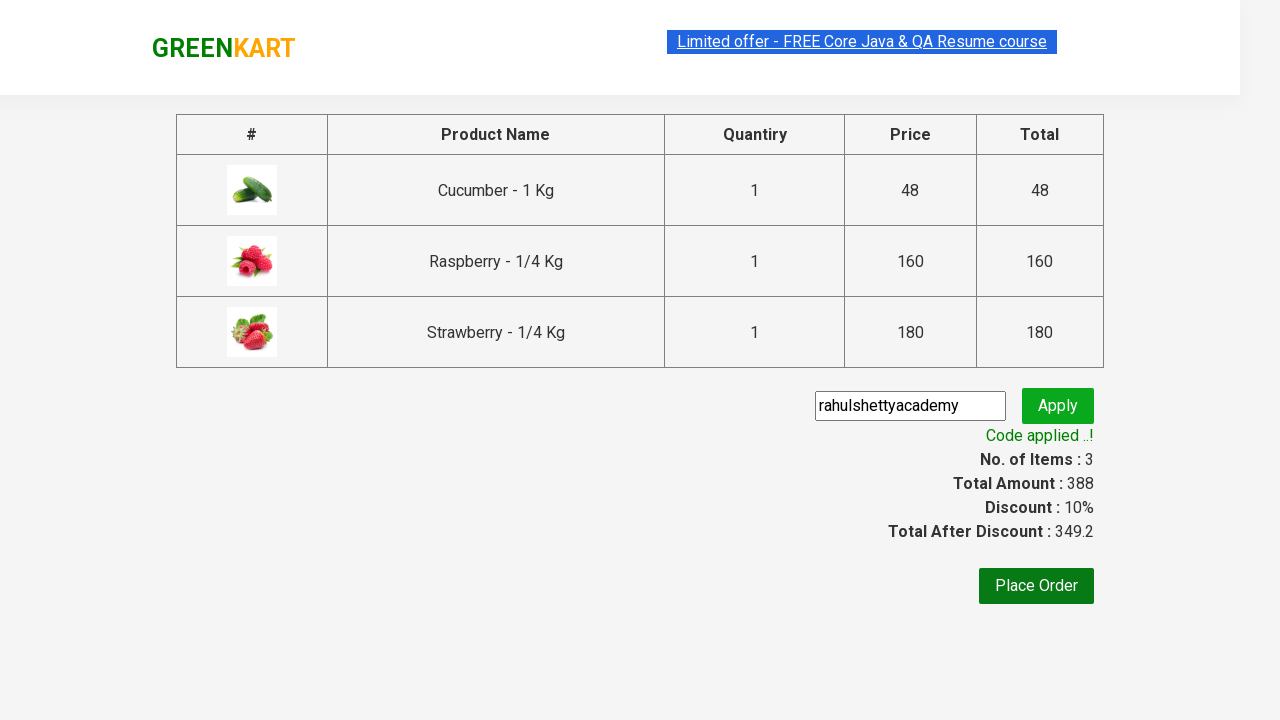

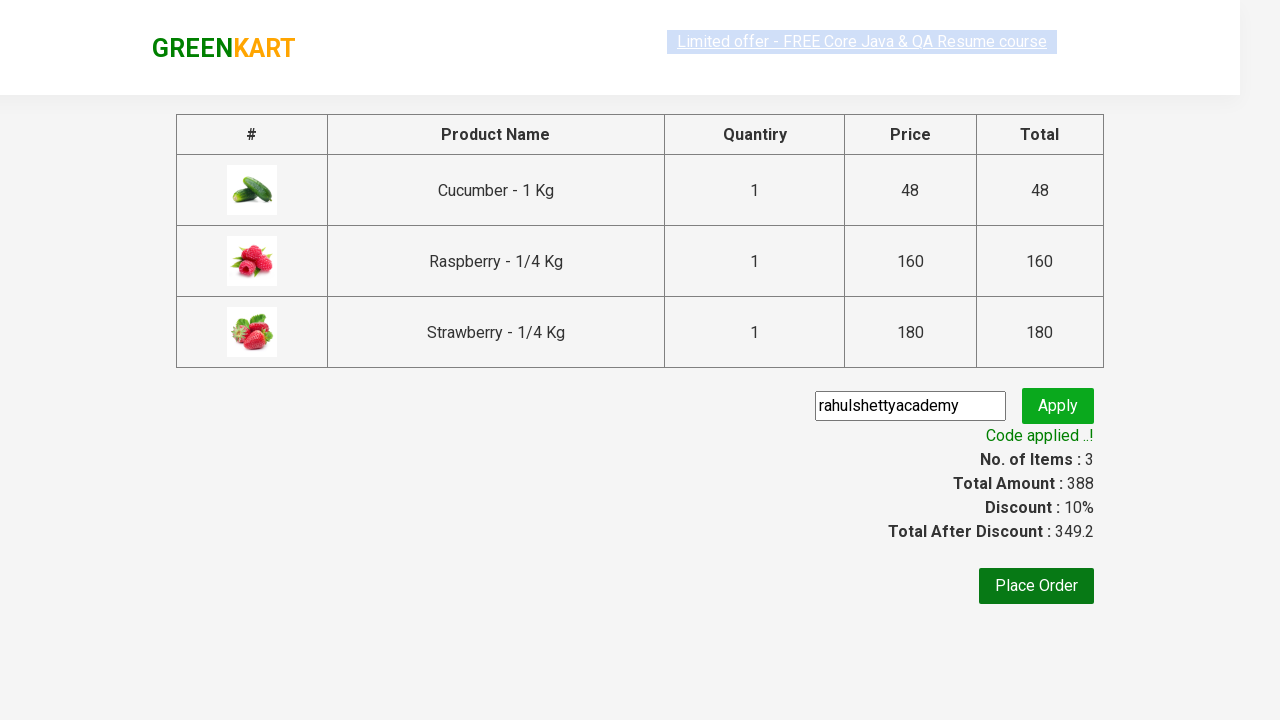